Tests input field enabled state by checking initial disabled state, clicking Enable button, and verifying the field becomes enabled

Starting URL: http://the-internet.herokuapp.com/dynamic_controls

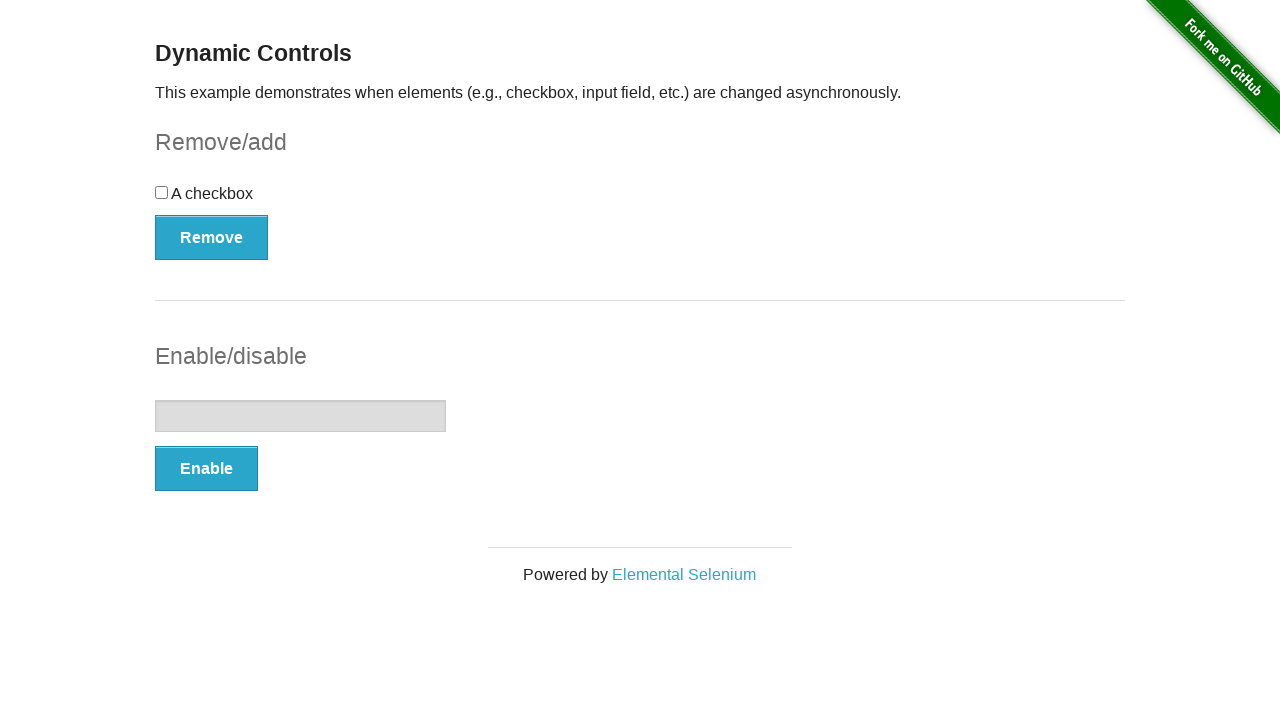

Located input field with type='text'
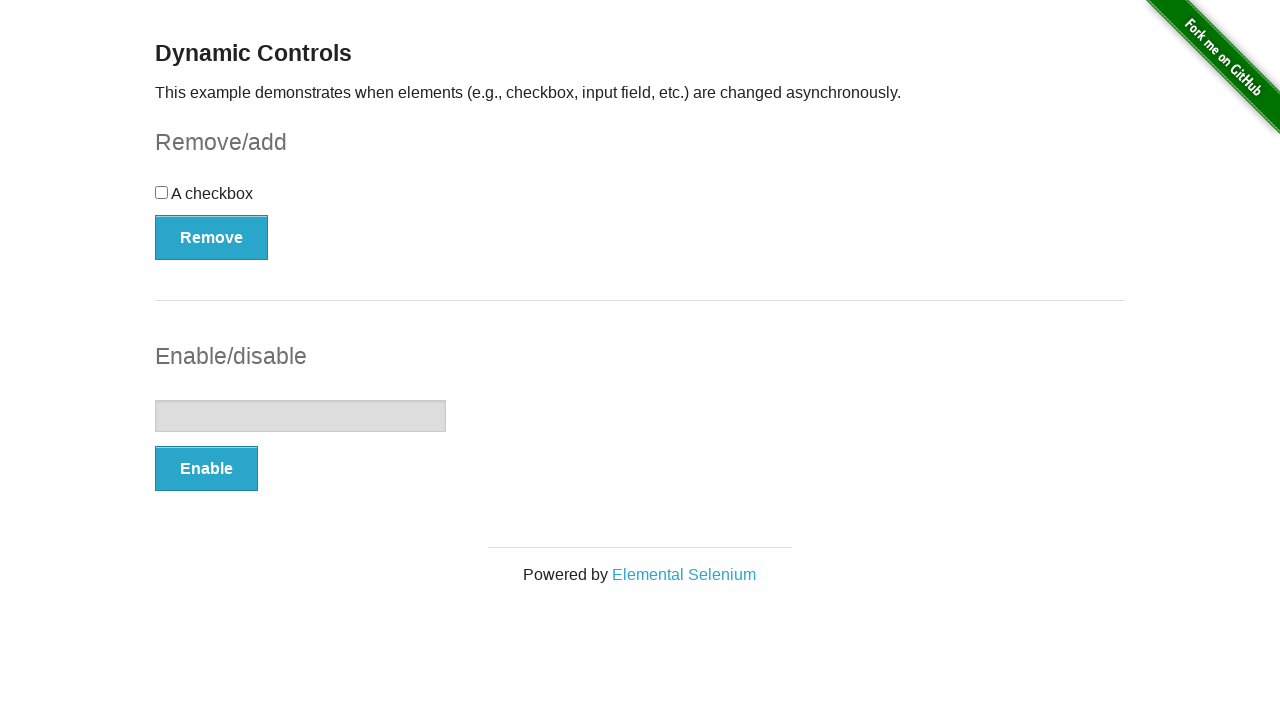

Checked initial enabled state: False (expected disabled)
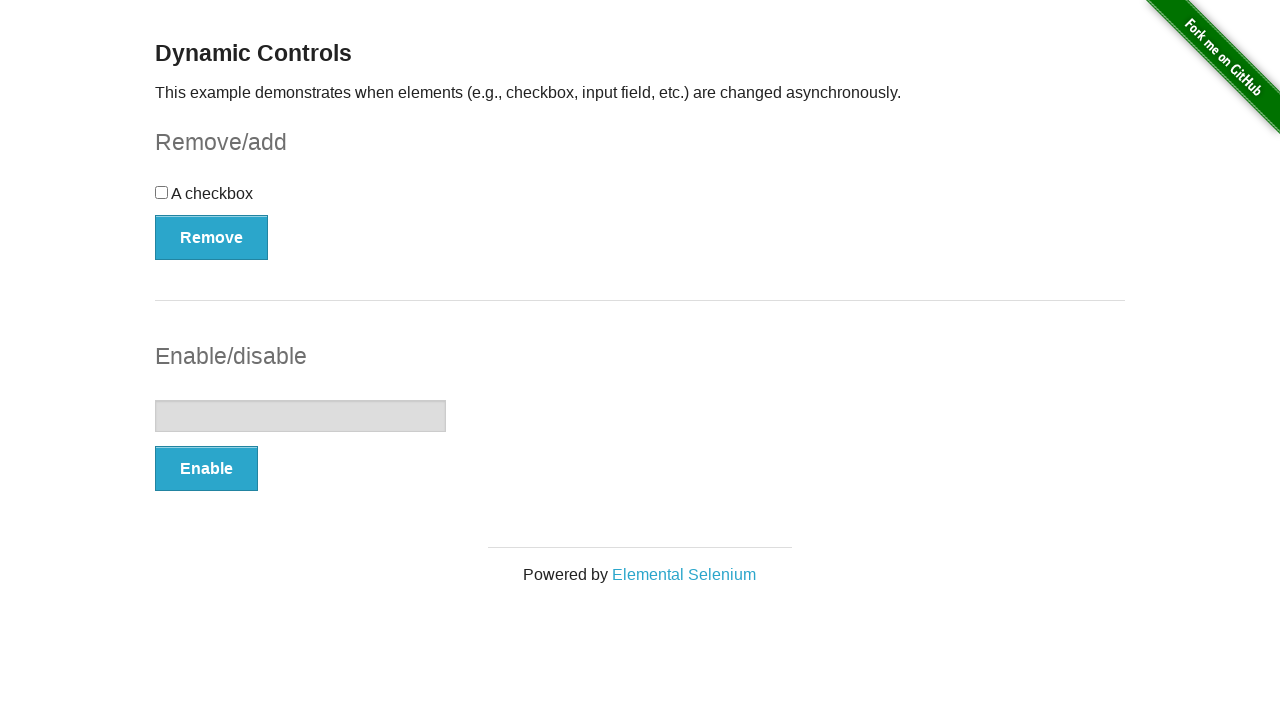

Clicked Enable button at (206, 469) on text='Enable'
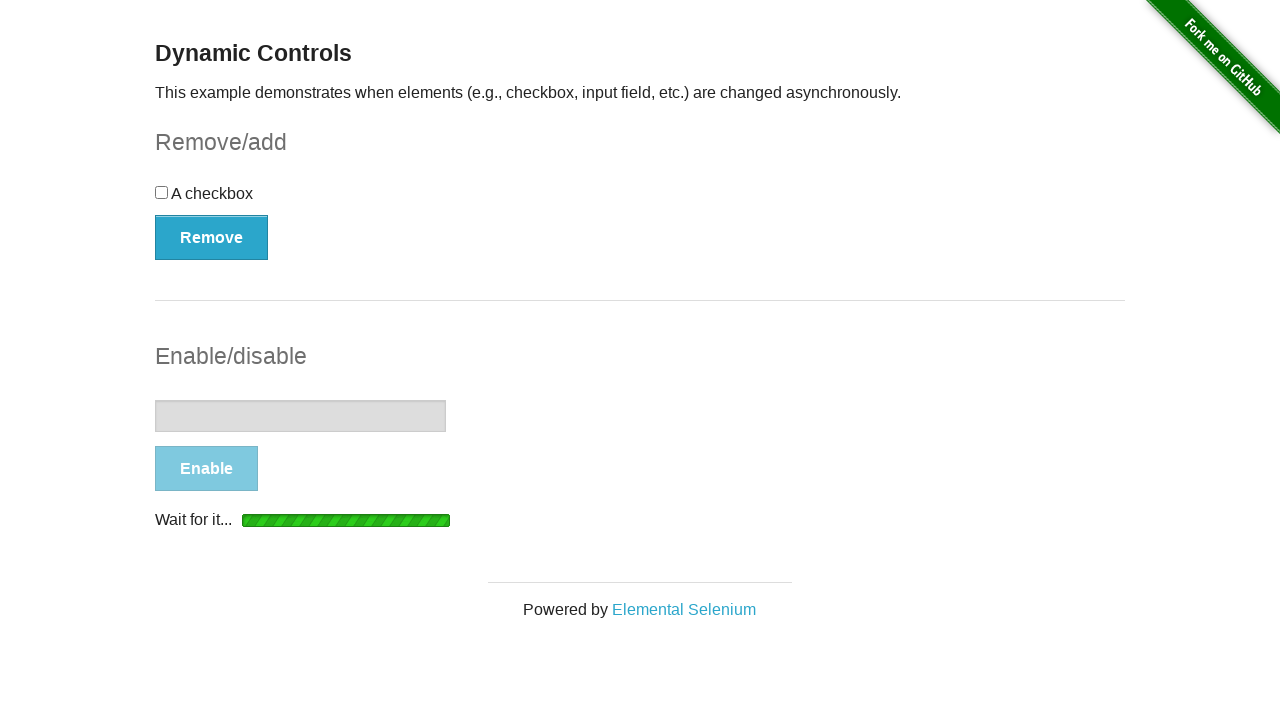

Waited for input field to become enabled
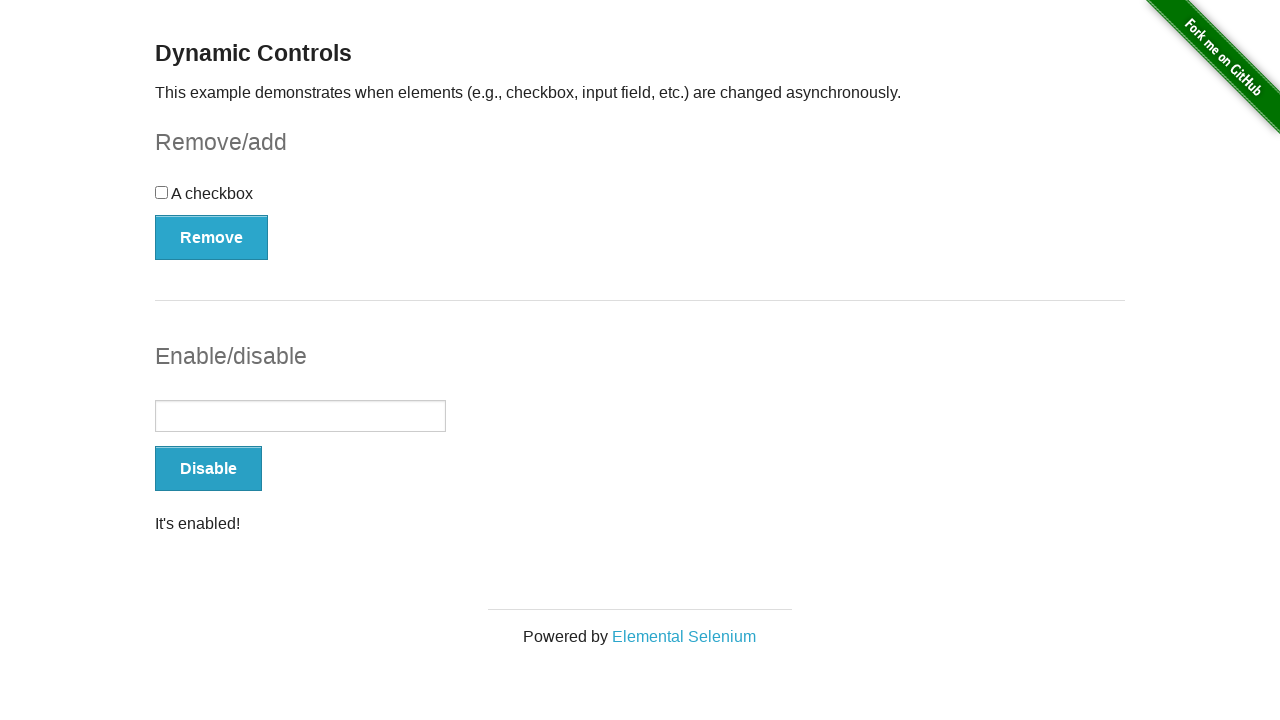

Verified input field is now enabled: True
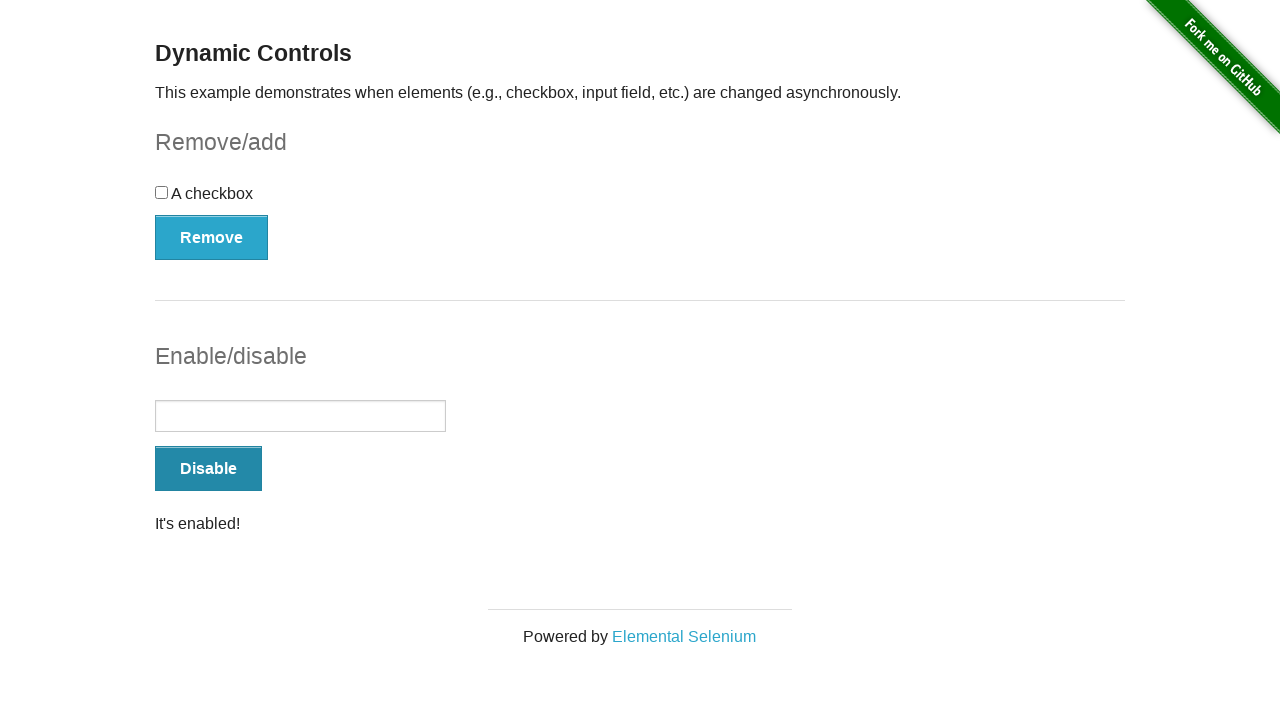

Assertion passed: input field is enabled
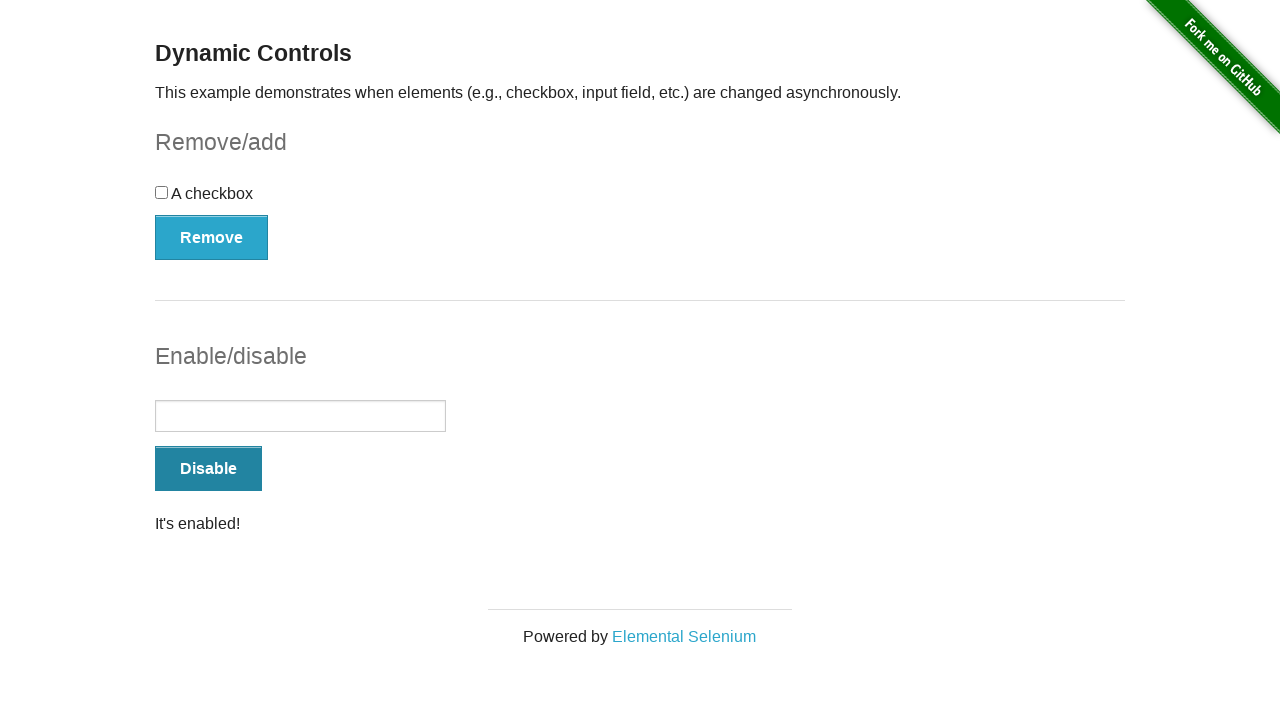

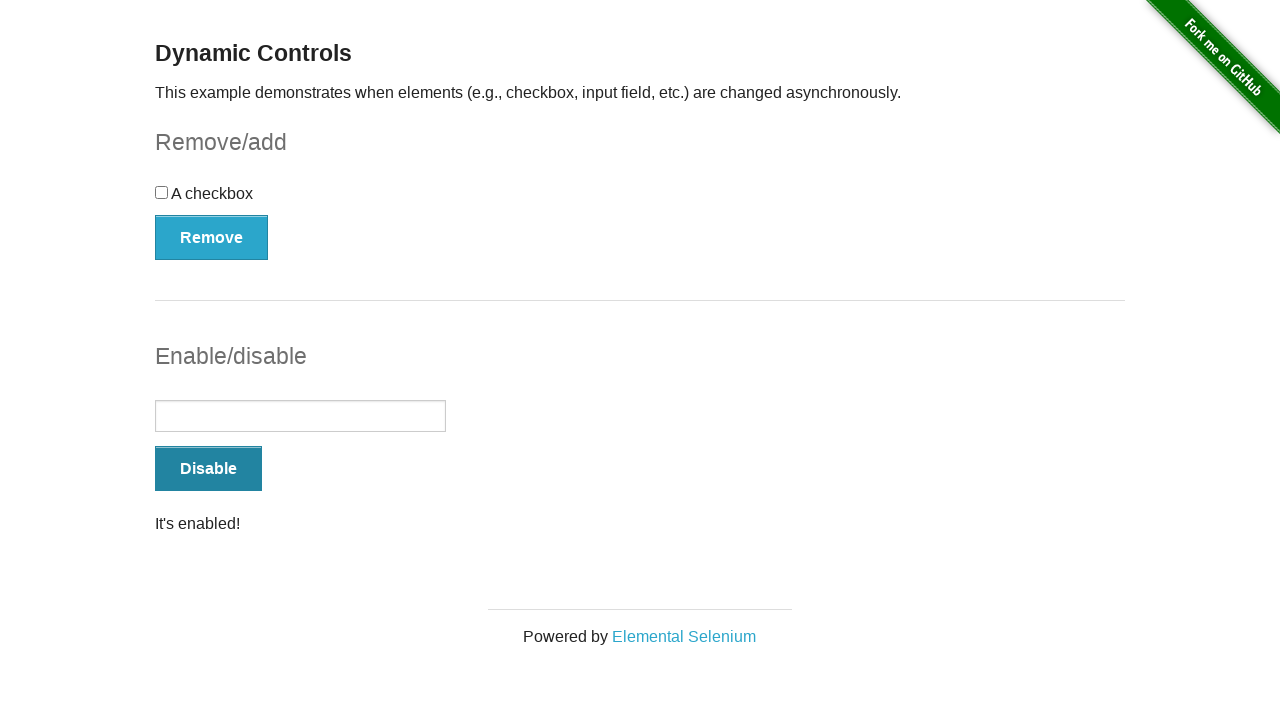